Tests alert dismissal by clicking a button that triggers an alert, dismissing it, and verifying the page text indicates the user stayed

Starting URL: https://acctabootcamp.github.io/site/examples/alerts_popups

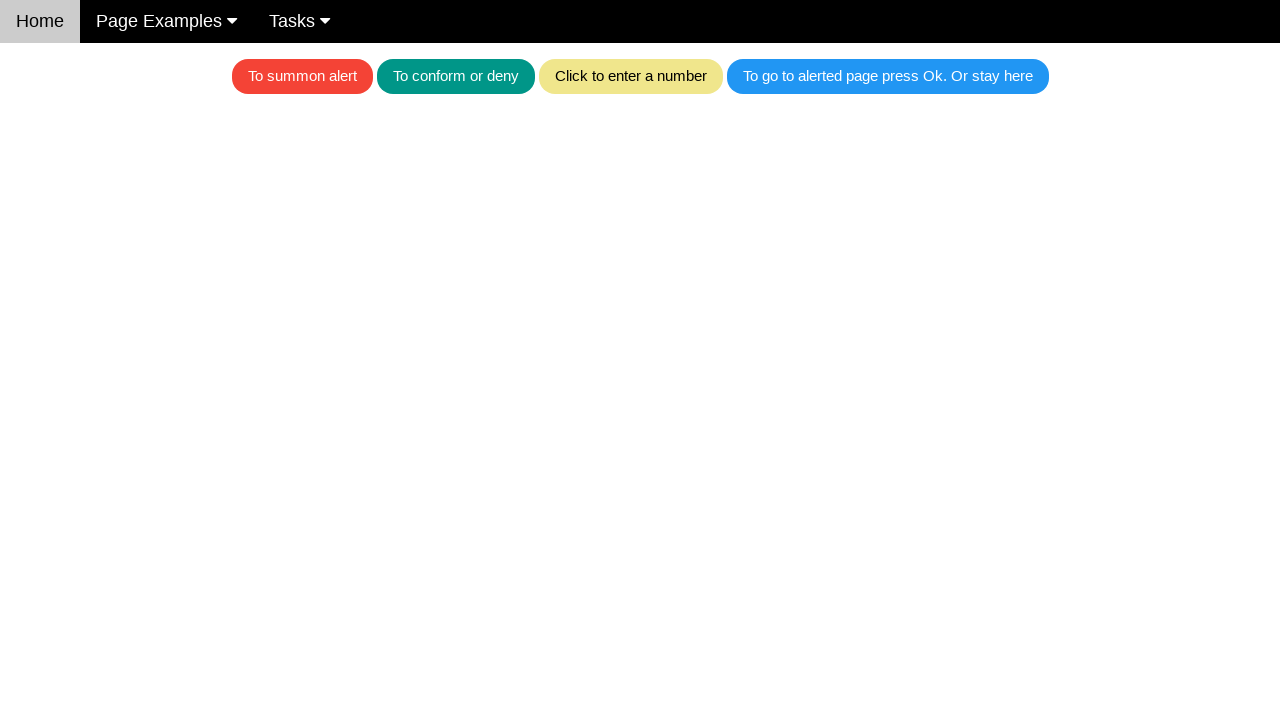

Set up dialog handler to automatically dismiss alerts
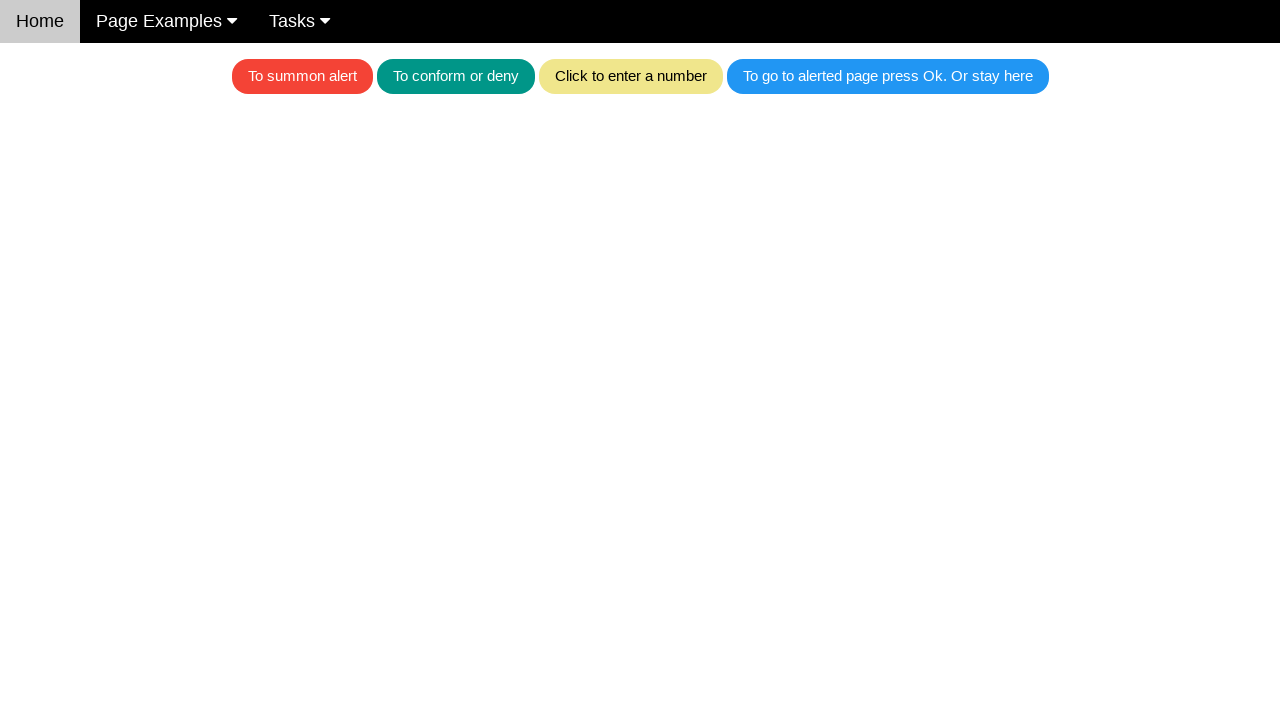

Clicked button to trigger alert at (888, 76) on button[onclick='goToAlertedPage()']
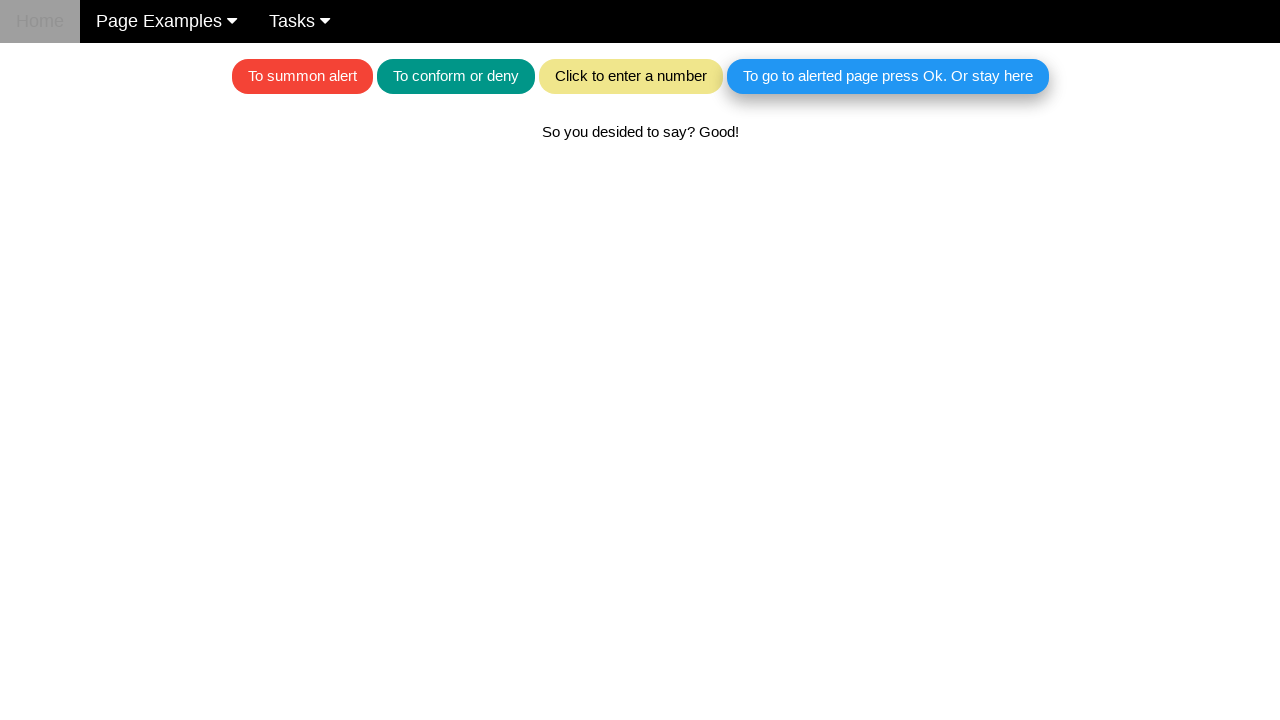

Alert was dismissed and page text element loaded
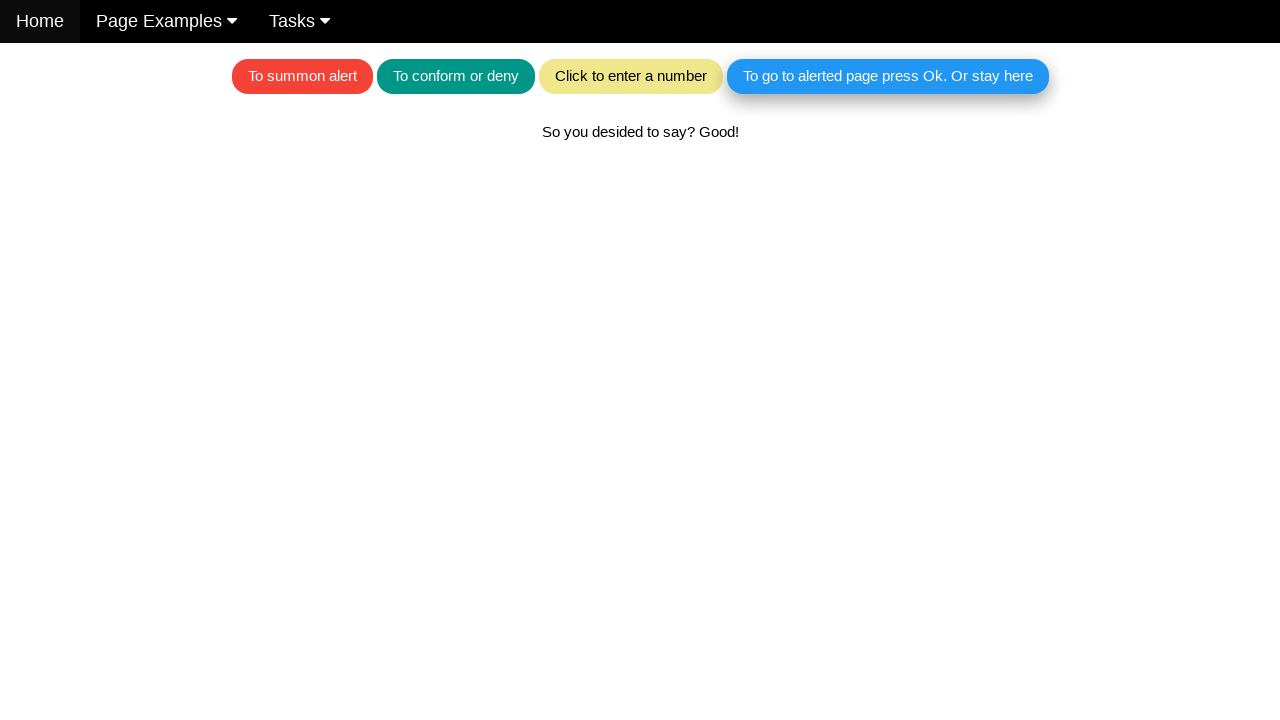

Located text element confirming user stayed on page
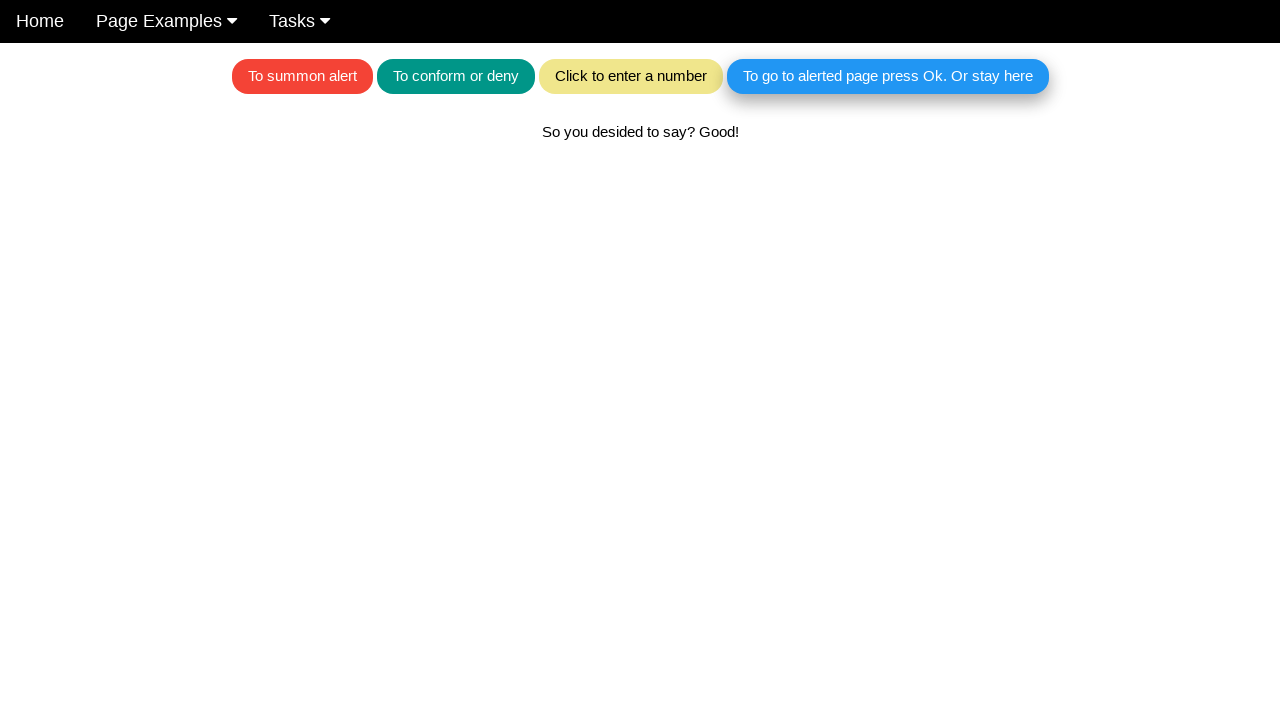

Verified text content confirms user dismissed alert and stayed on page
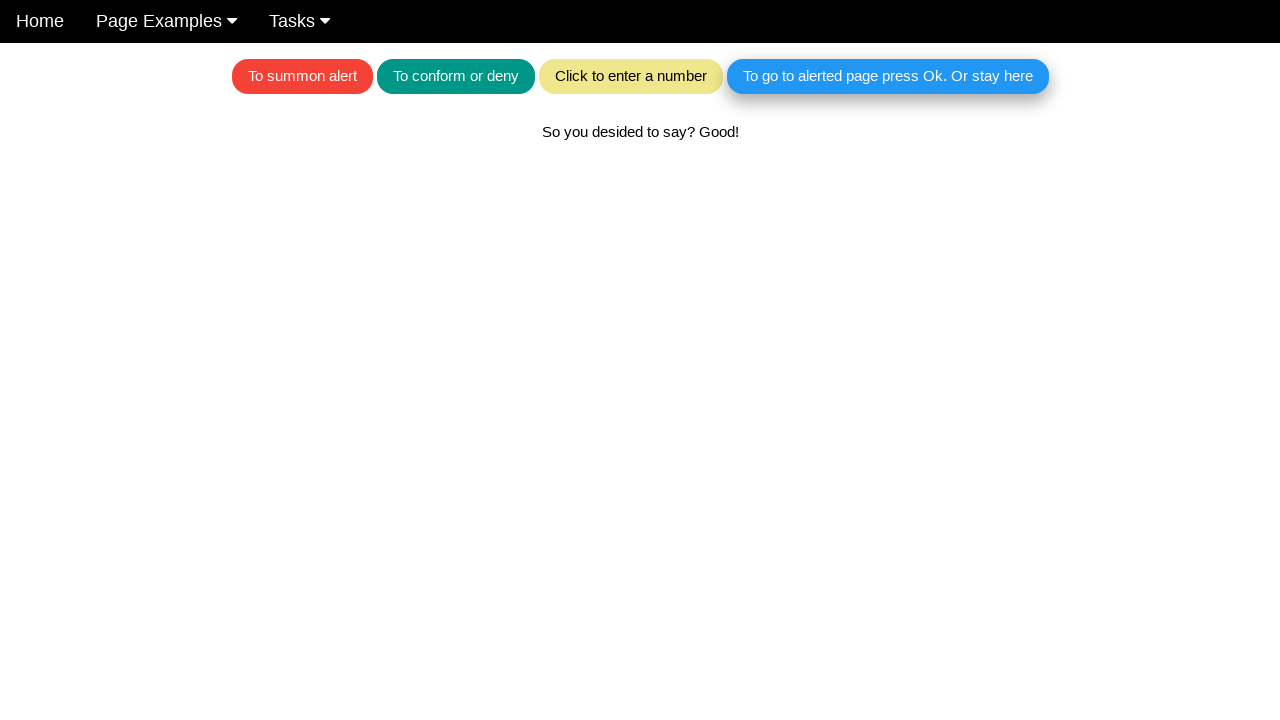

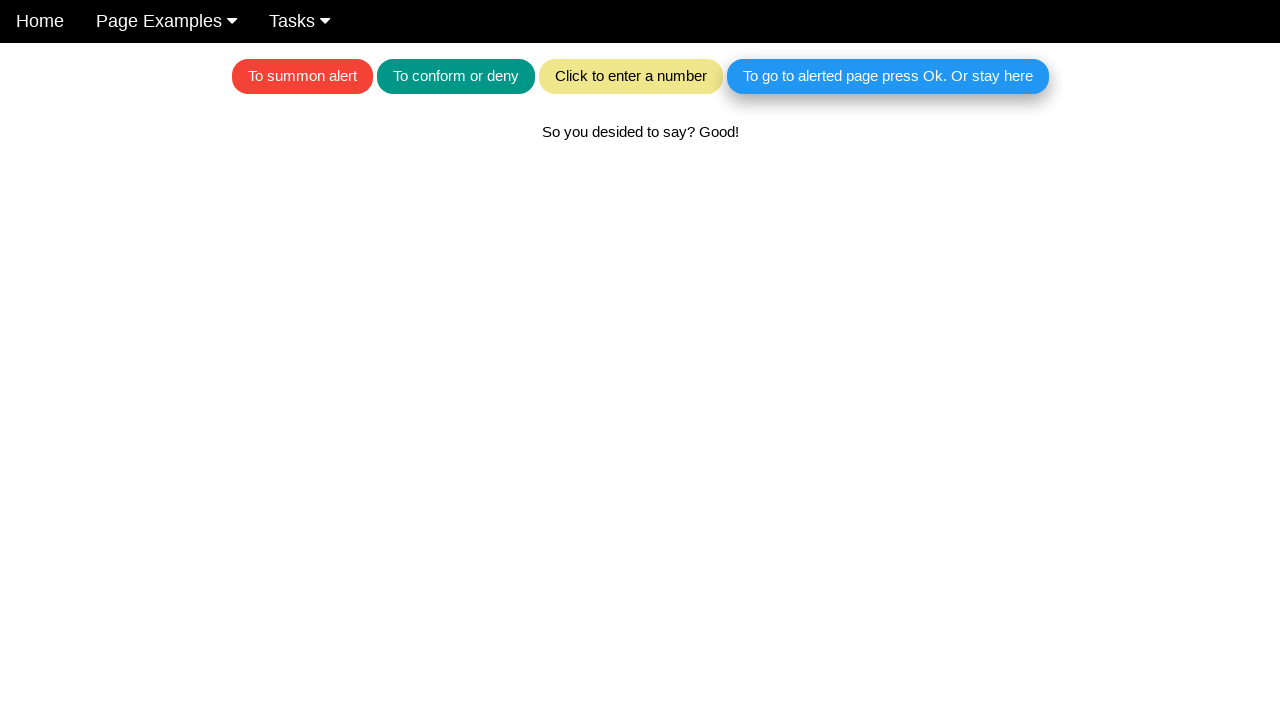